Tests dropdown selection functionality on the OrangeHRM trial signup form by selecting countries using different methods: by index, by visible text, and by value.

Starting URL: https://www.orangehrm.com/30-day-free-trial/

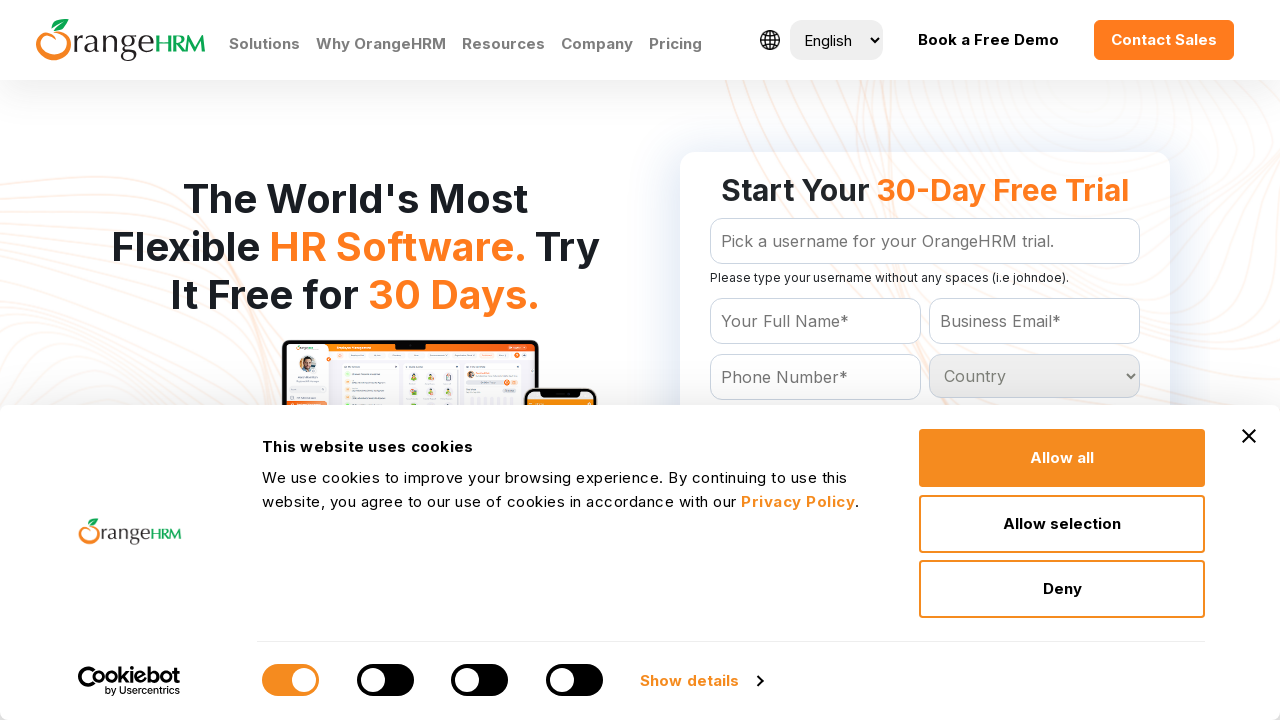

Country dropdown selector became visible
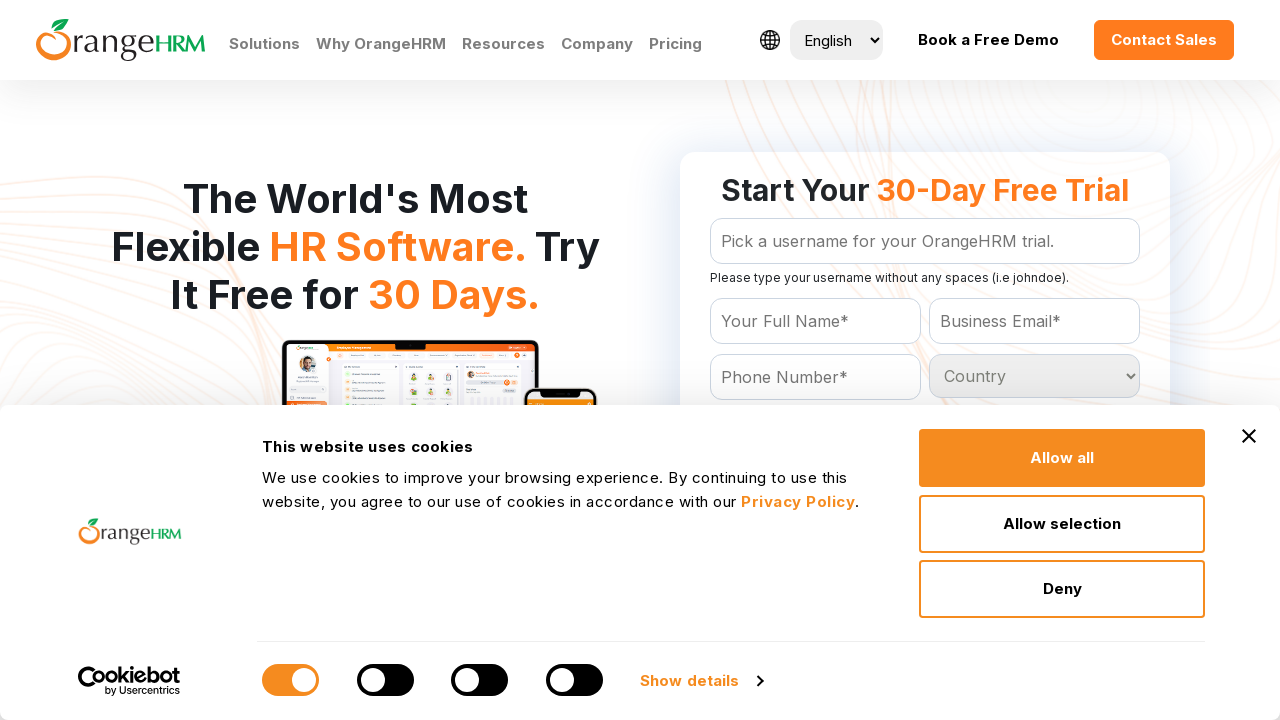

Selected country by index (5th option) on #Form_getForm_Country
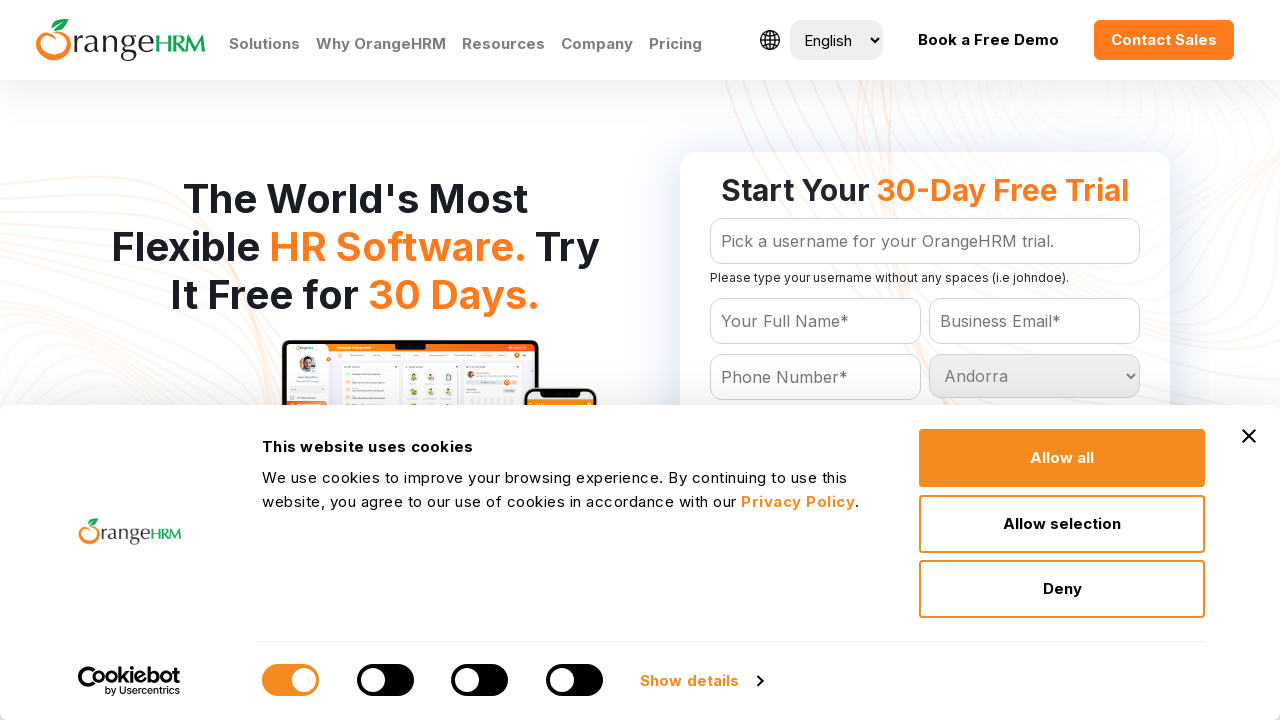

Selected country by visible text 'India' on #Form_getForm_Country
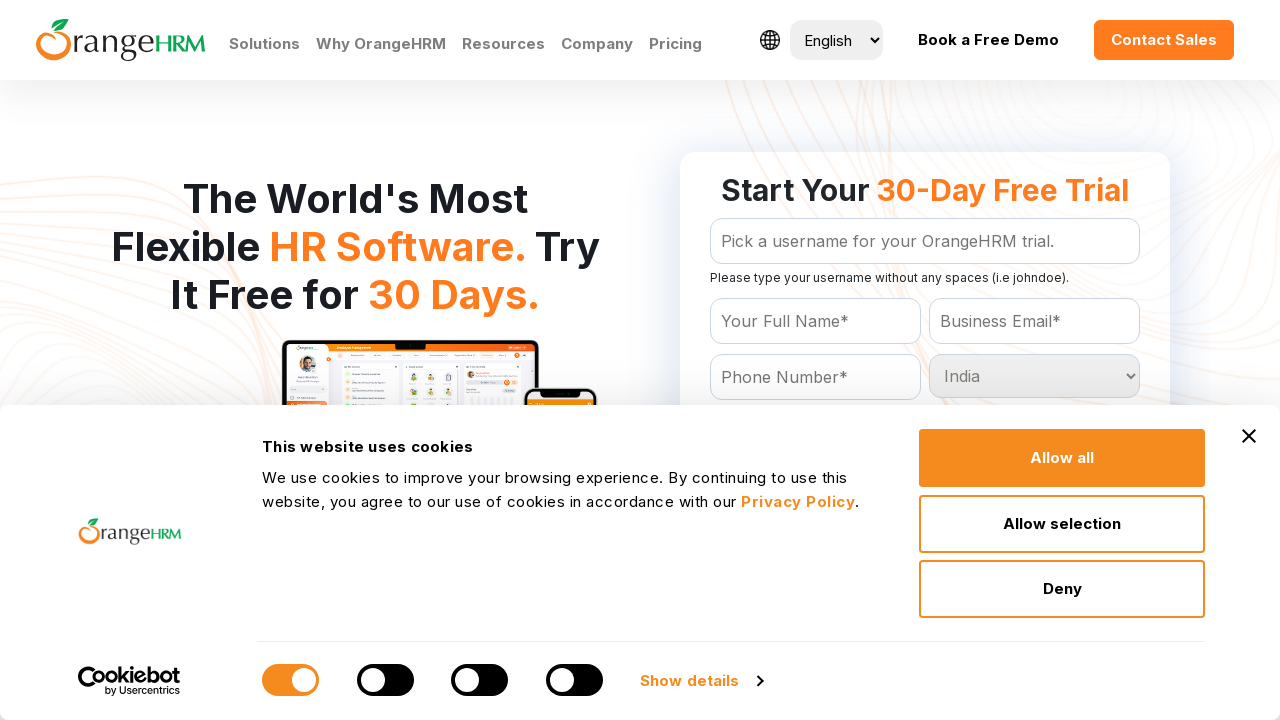

Selected country by value 'Australia' on #Form_getForm_Country
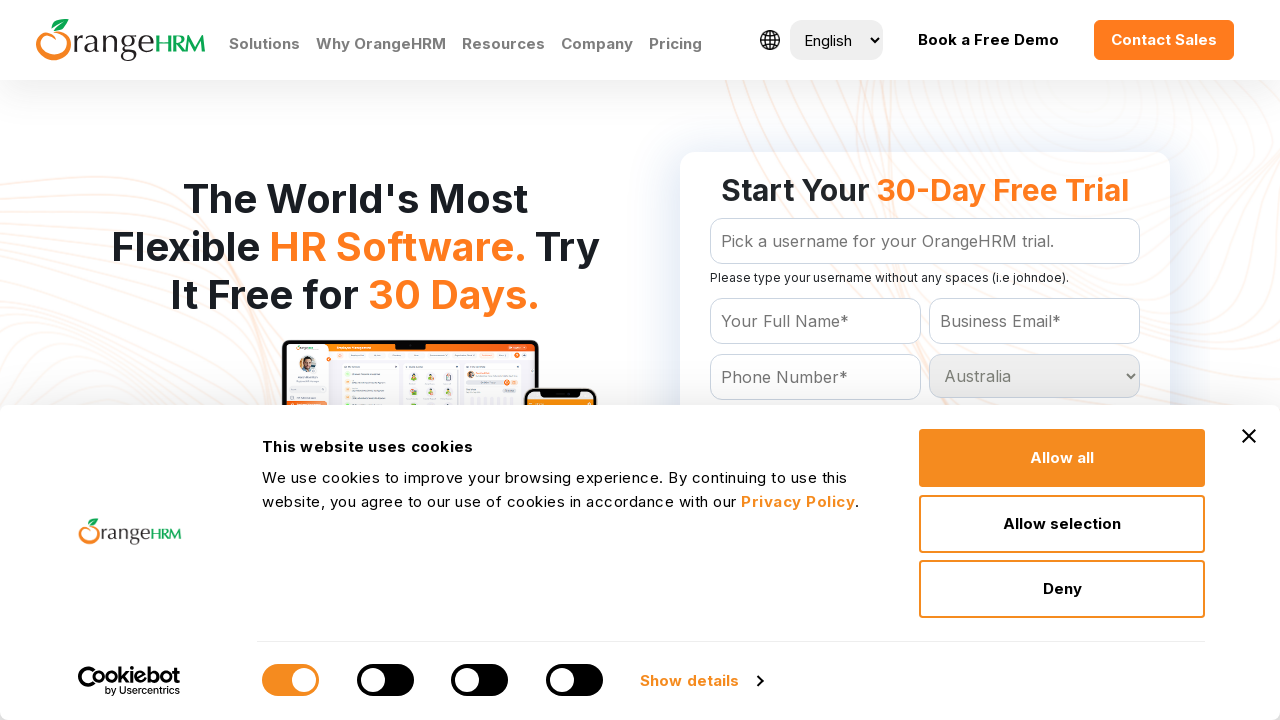

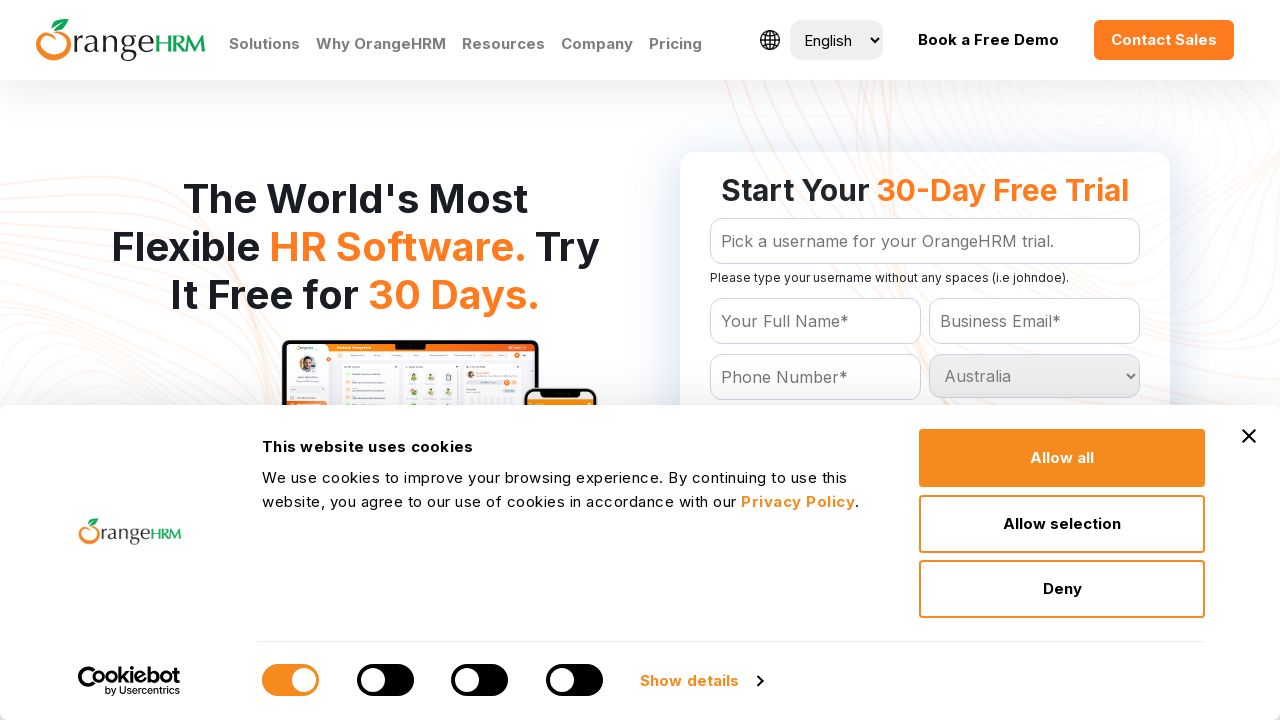